Tests that the Clear completed button displays correct text when items are completed

Starting URL: https://demo.playwright.dev/todomvc

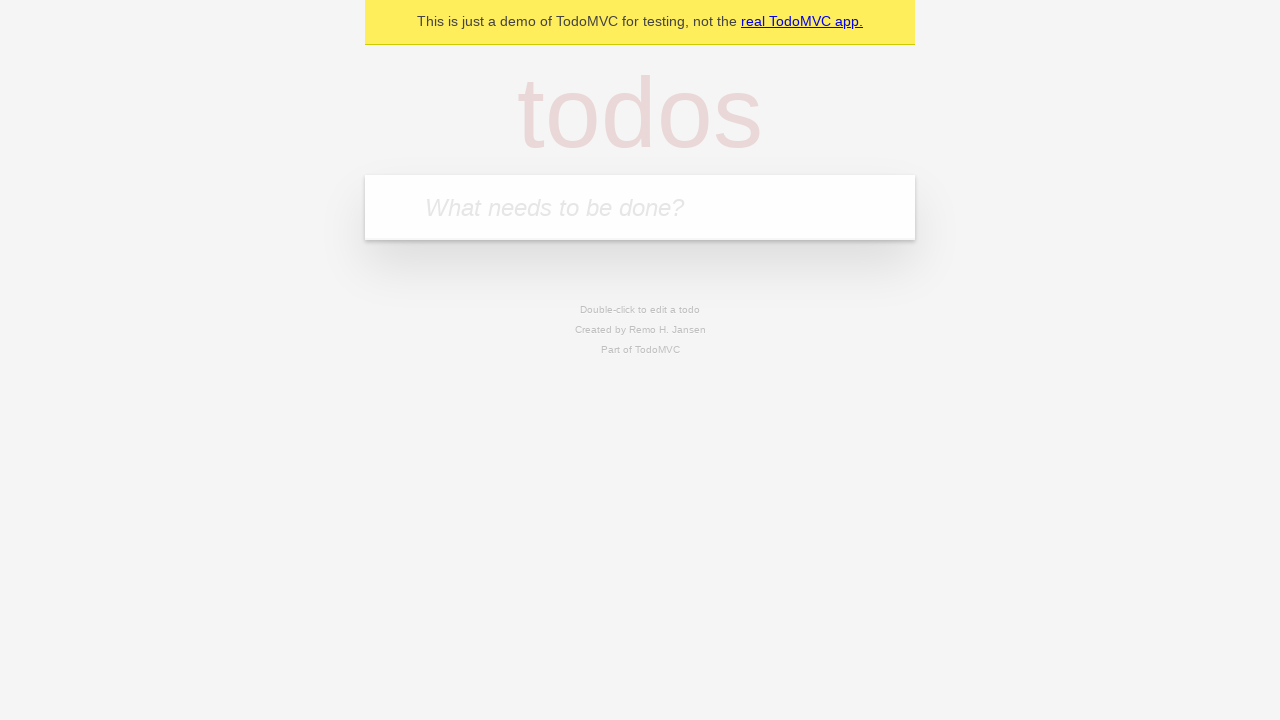

Filled todo input with 'buy some cheese' on internal:attr=[placeholder="What needs to be done?"i]
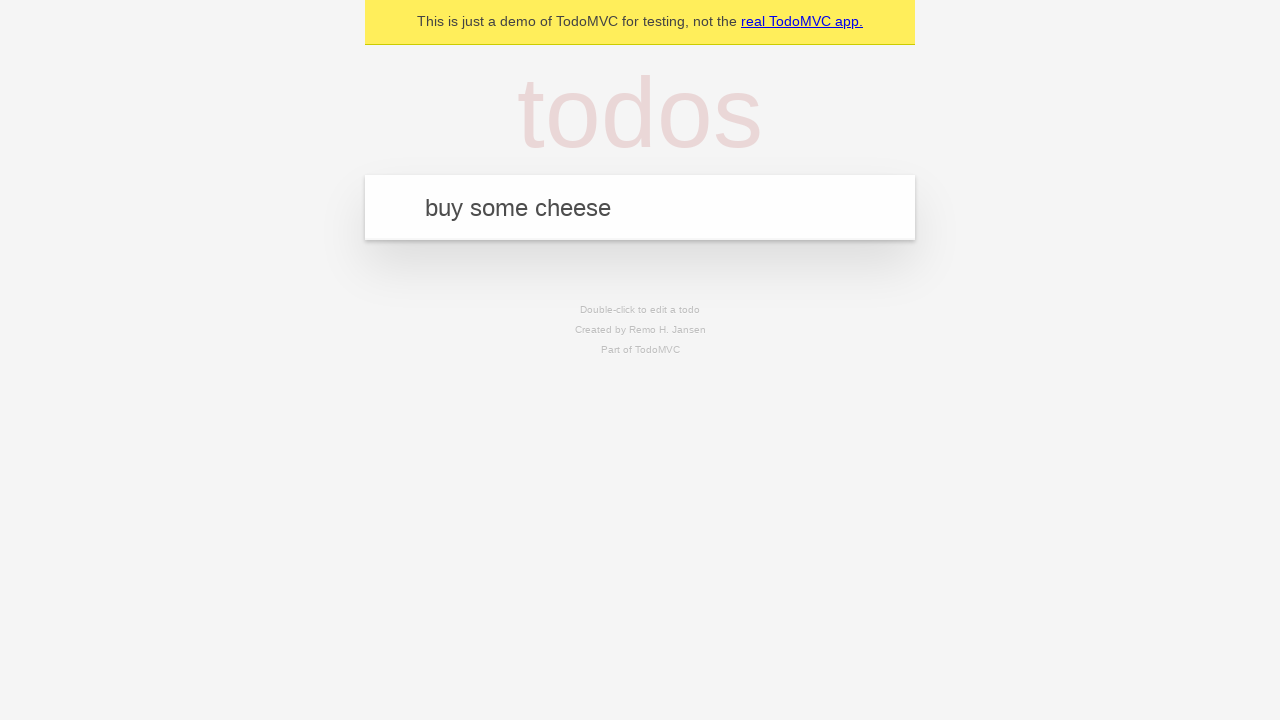

Pressed Enter to create todo 'buy some cheese' on internal:attr=[placeholder="What needs to be done?"i]
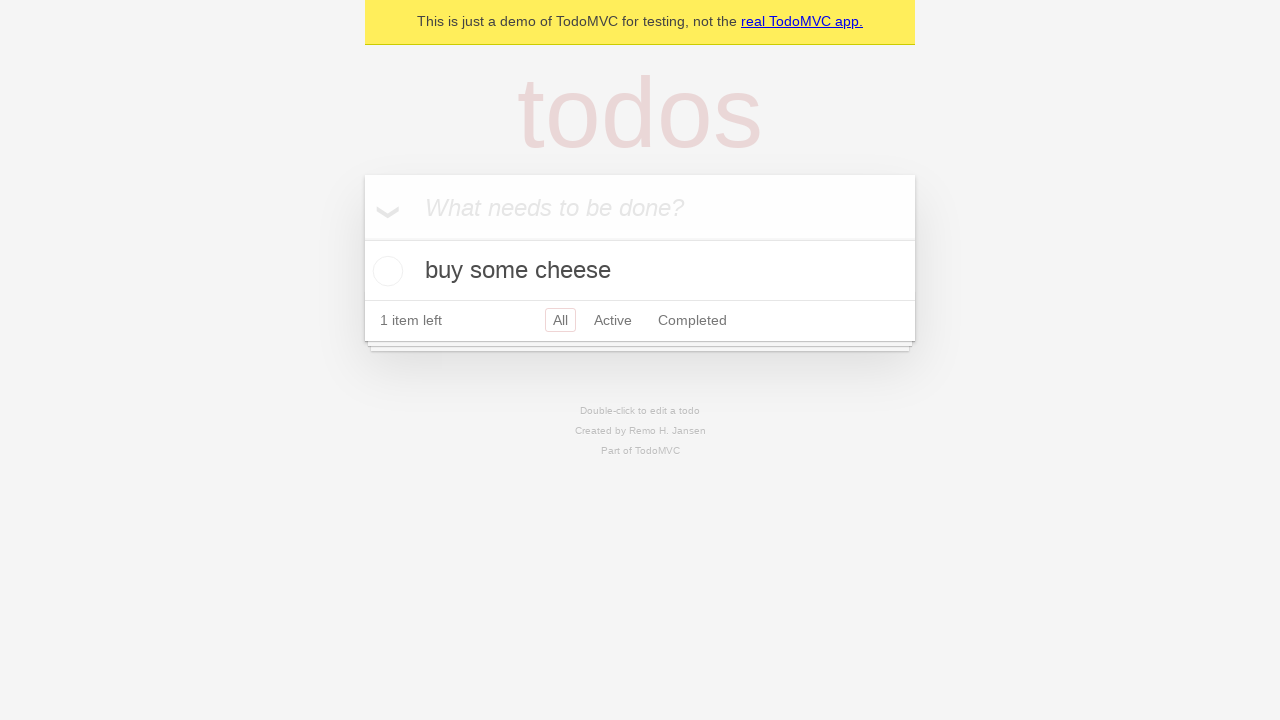

Filled todo input with 'feed the cat' on internal:attr=[placeholder="What needs to be done?"i]
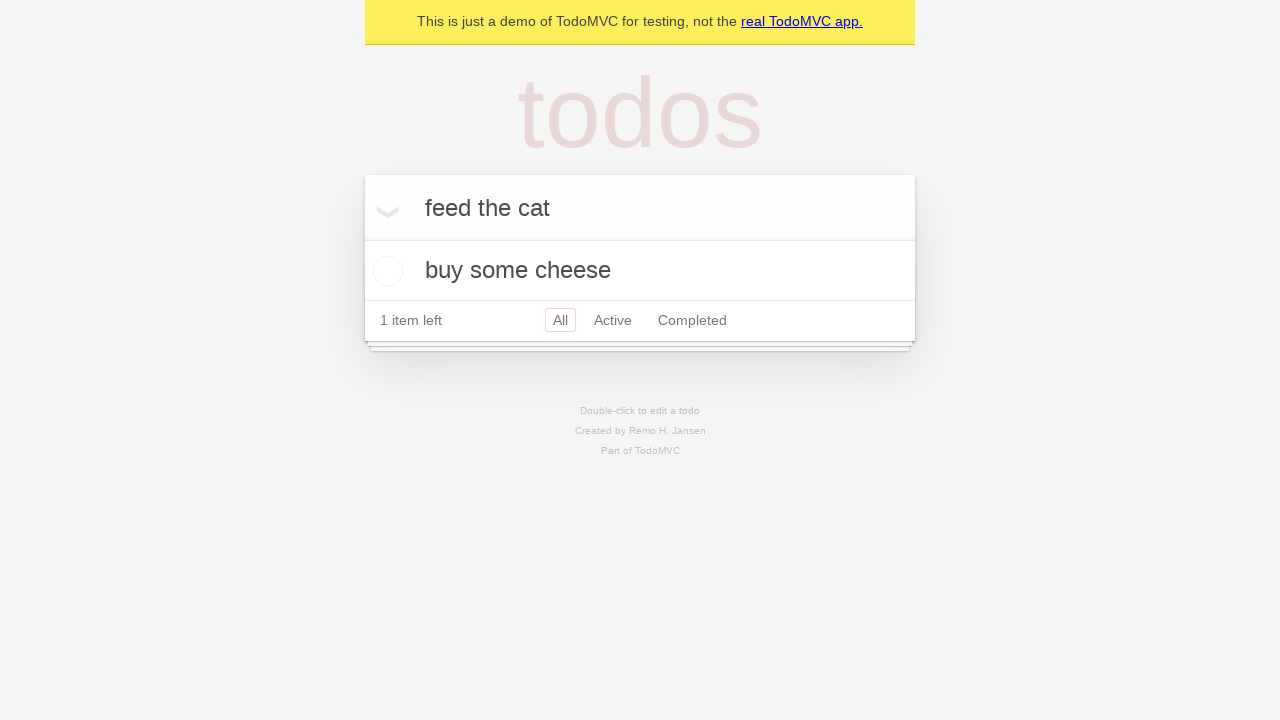

Pressed Enter to create todo 'feed the cat' on internal:attr=[placeholder="What needs to be done?"i]
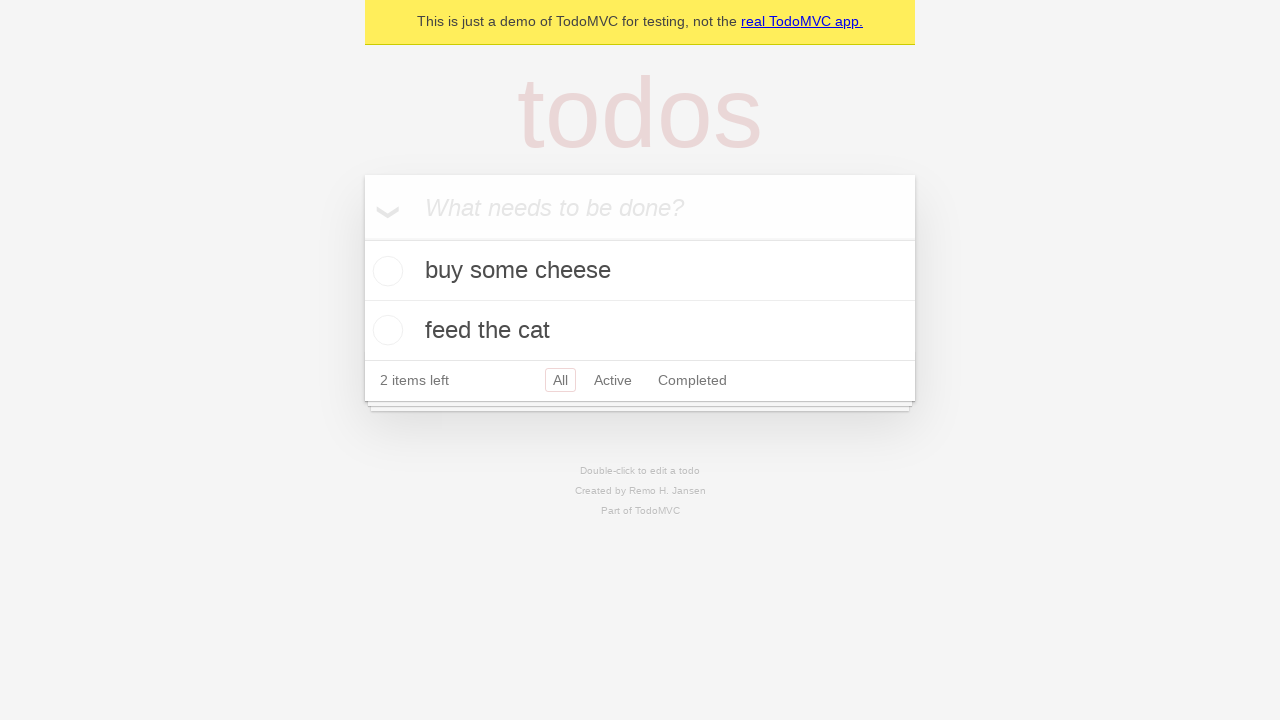

Filled todo input with 'book a doctors appointment' on internal:attr=[placeholder="What needs to be done?"i]
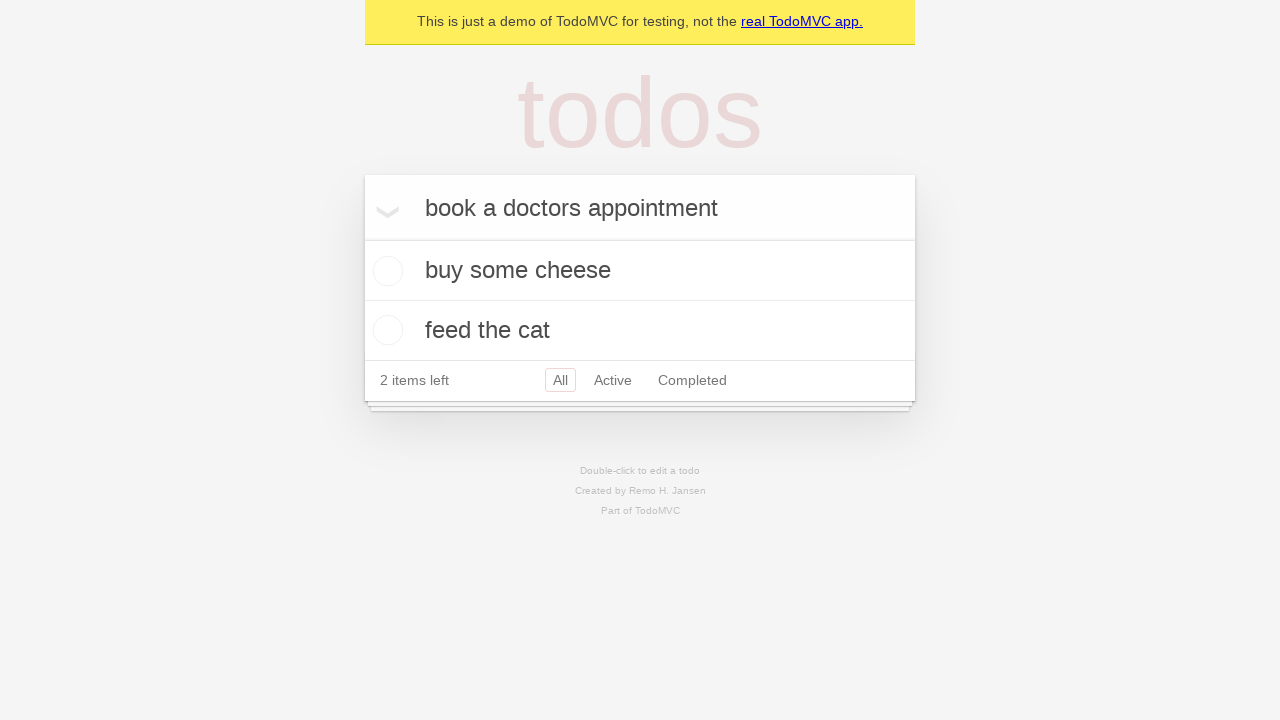

Pressed Enter to create todo 'book a doctors appointment' on internal:attr=[placeholder="What needs to be done?"i]
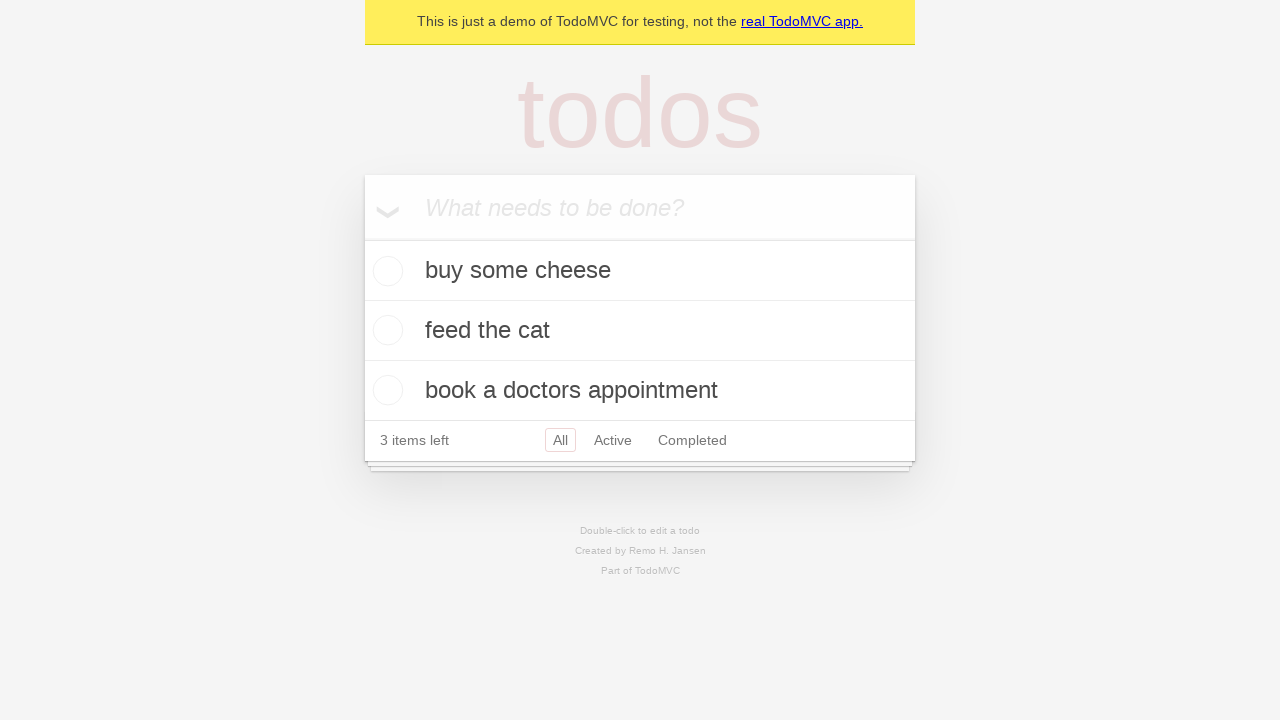

Checked the first todo item at (385, 271) on .todo-list li .toggle >> nth=0
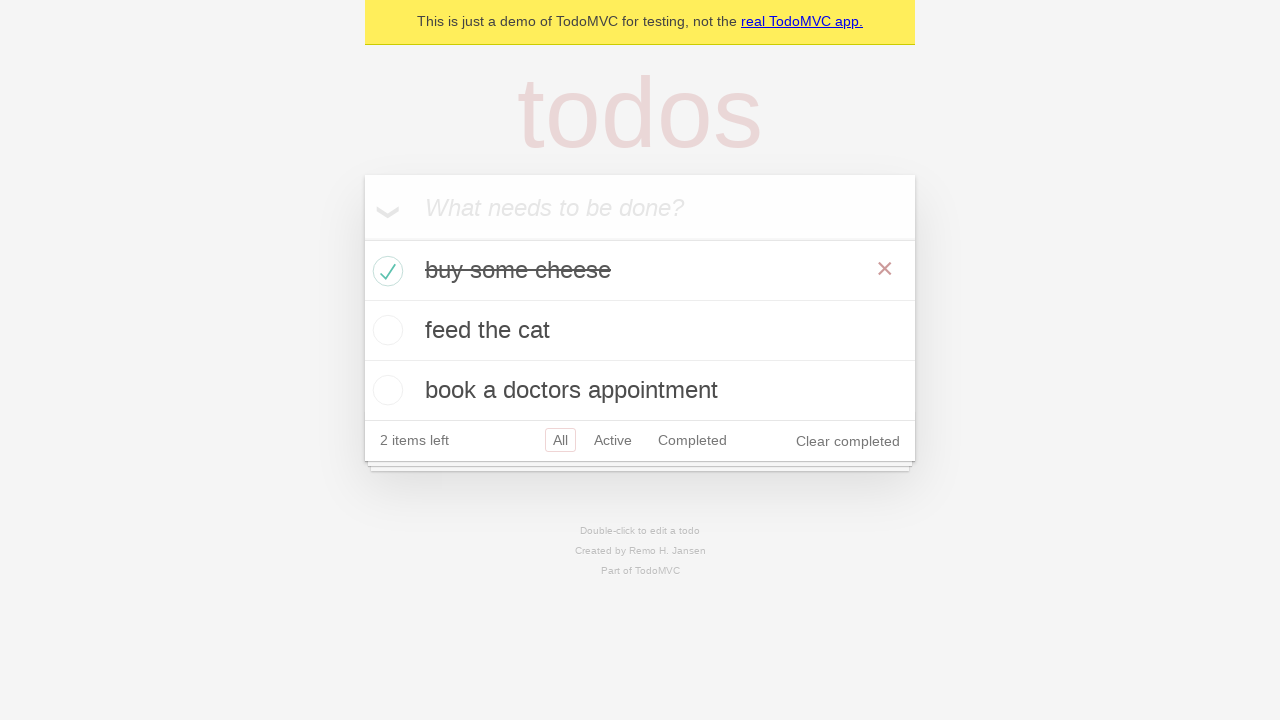

Clear completed button appeared
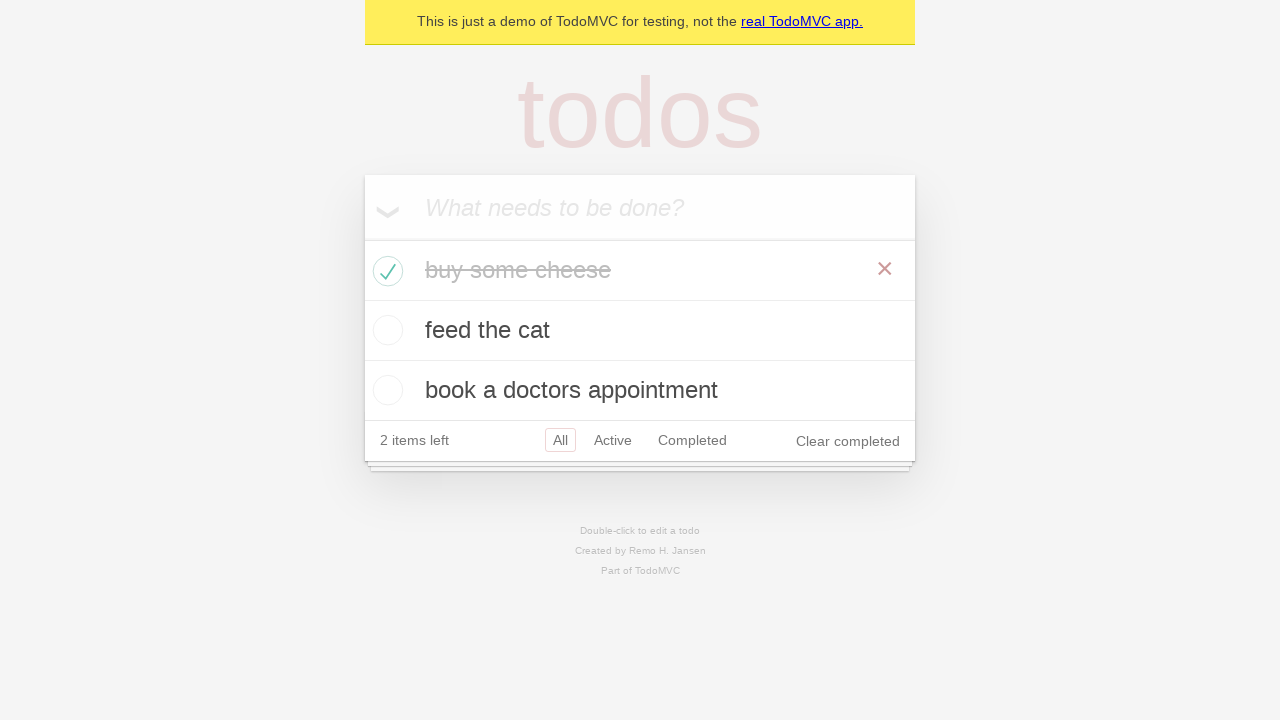

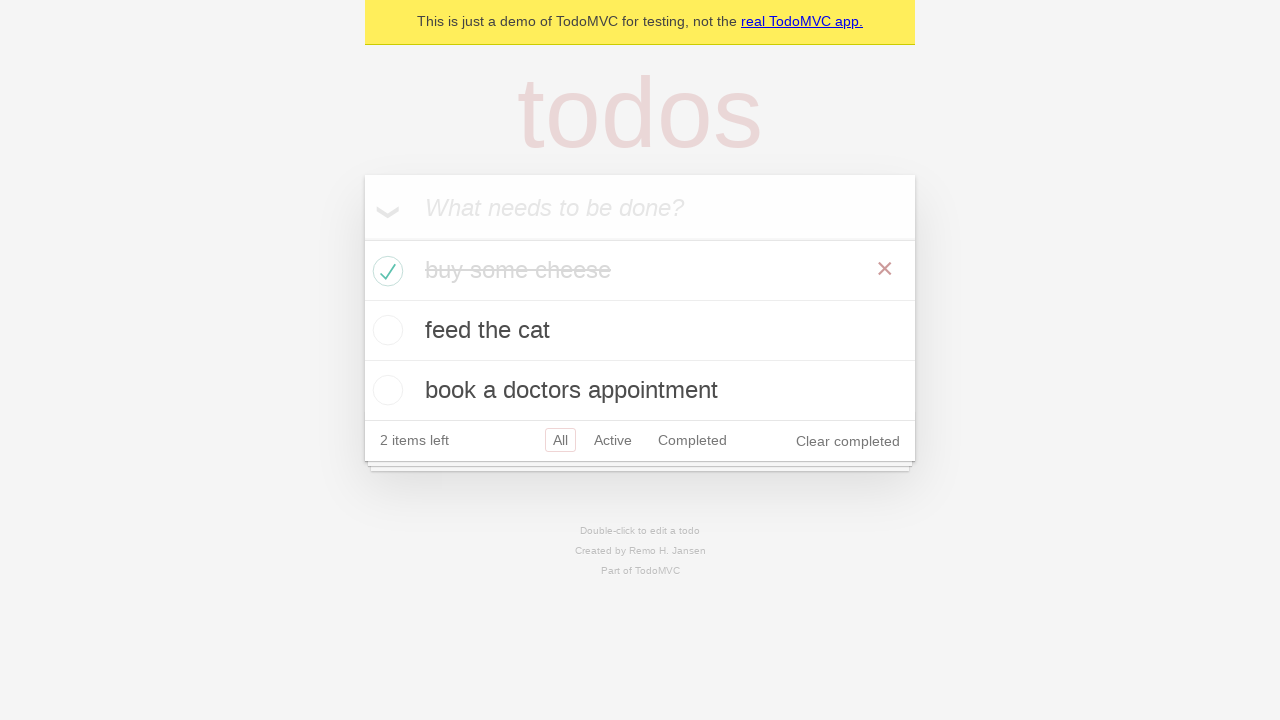